Tests data table sorting in ascending order by clicking the dues column header and verifying the values are sorted correctly in table 1 (without attributes)

Starting URL: http://the-internet.herokuapp.com/tables

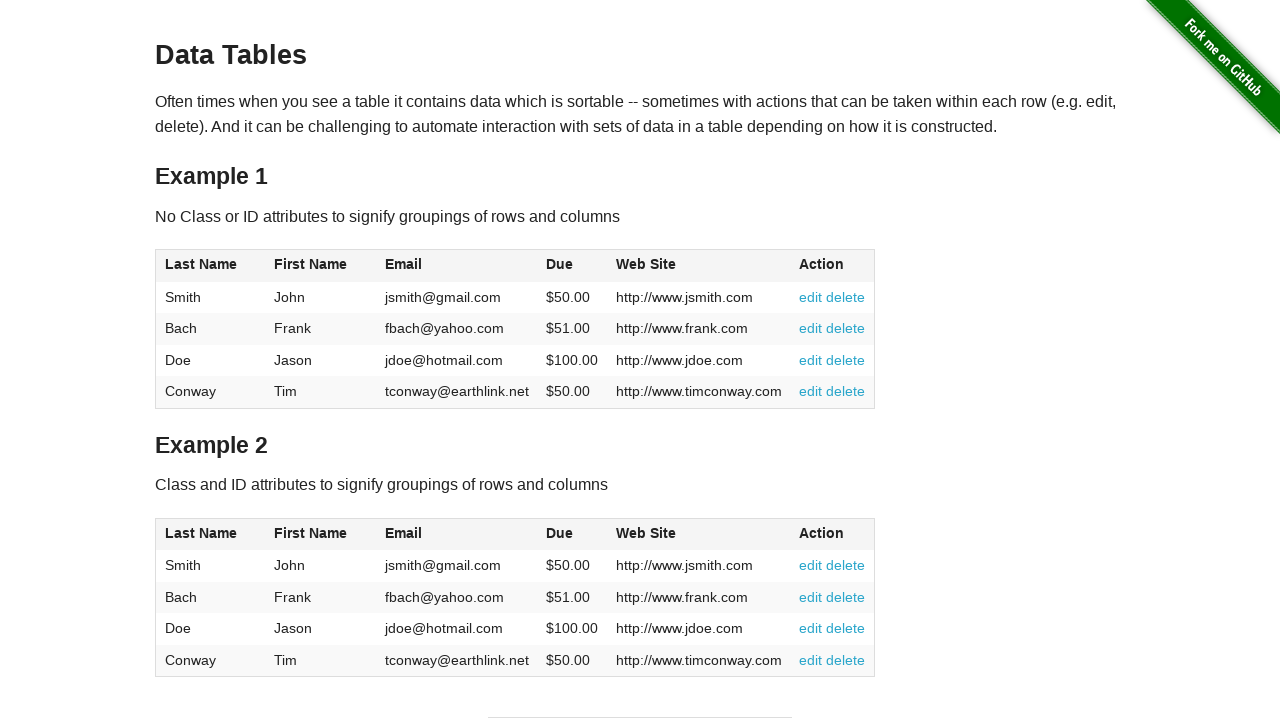

Clicked dues column header in table 1 to sort in ascending order at (572, 266) on #table1 thead tr th:nth-of-type(4)
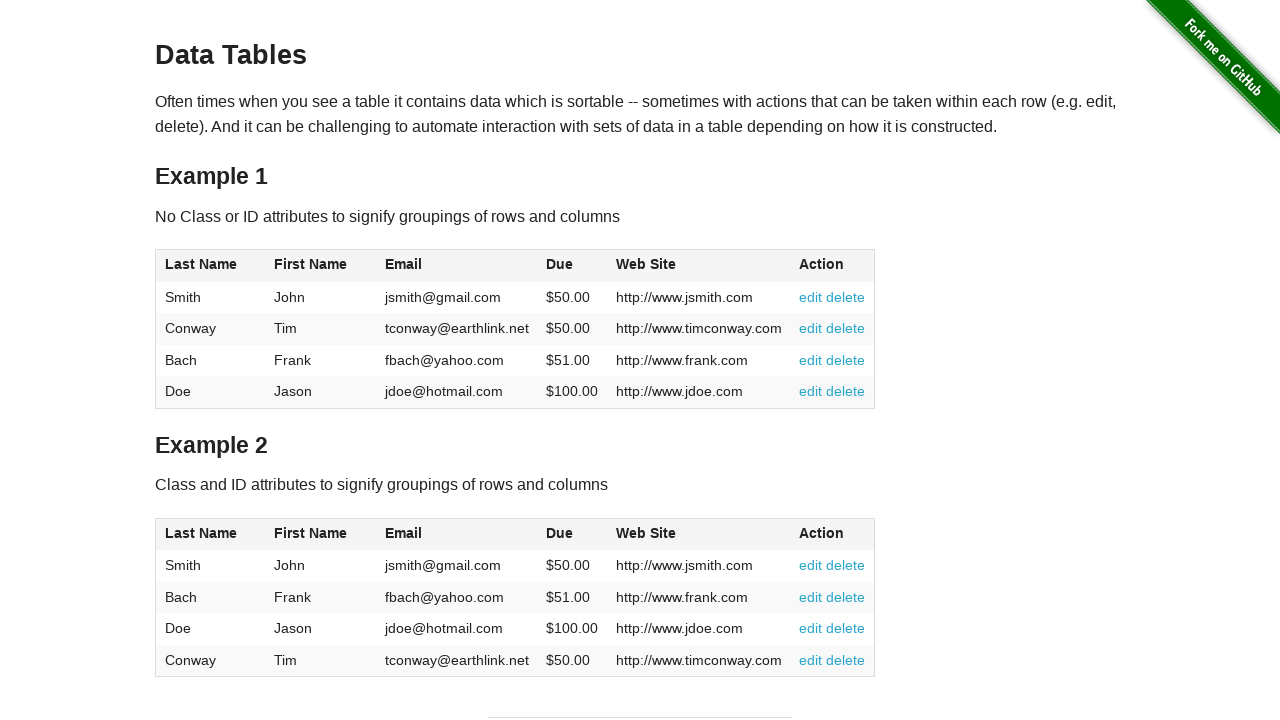

Verified table 1 dues column is loaded and ready
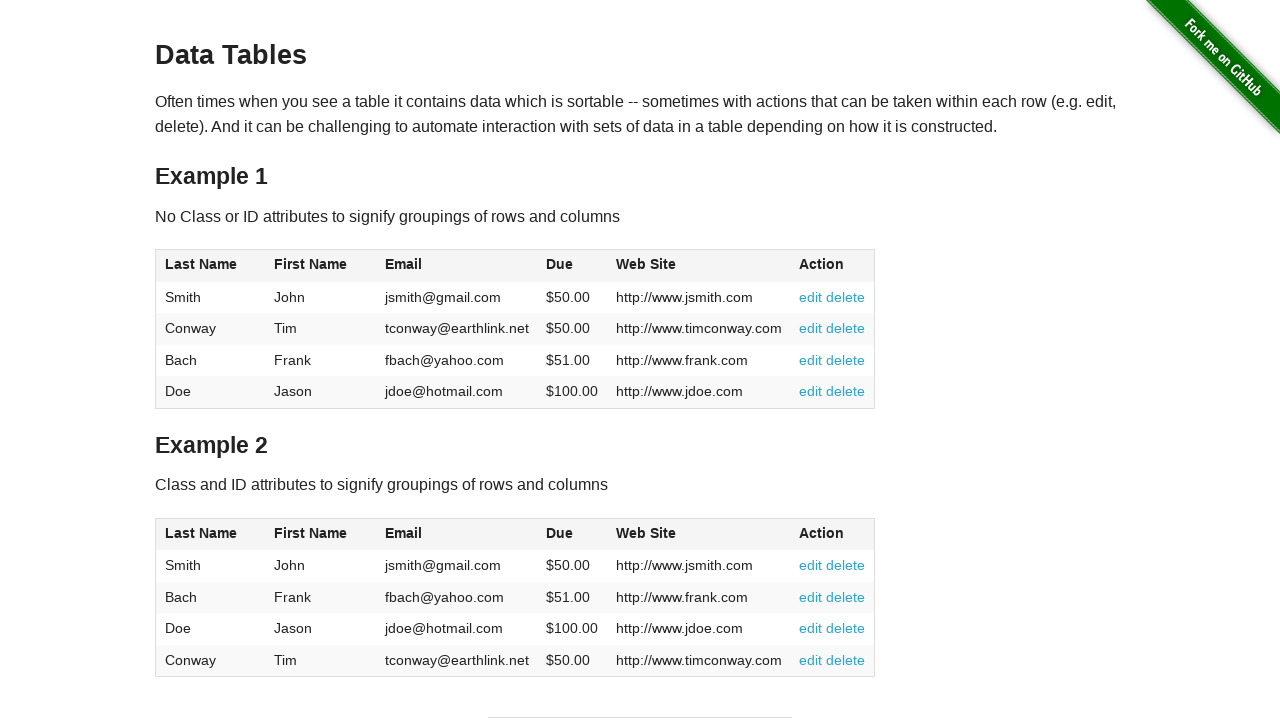

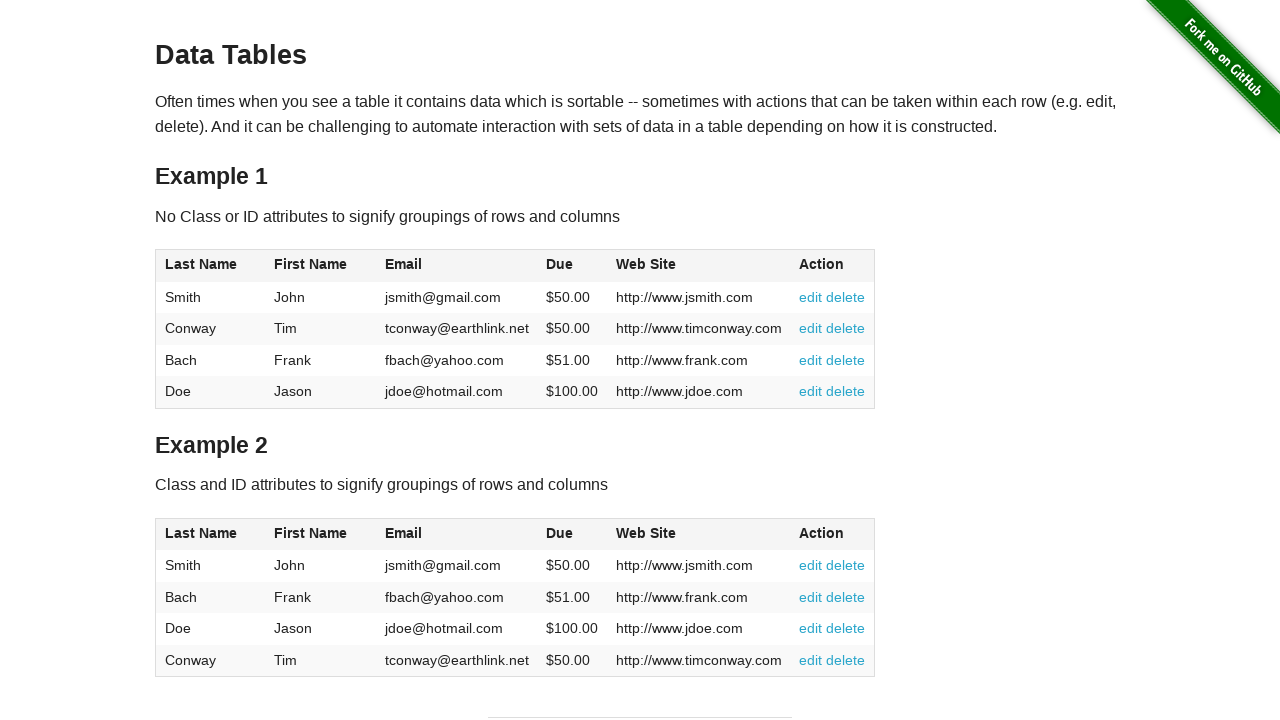